Navigates to the DemoQA automation practice form page, finds all image elements on the page, and takes a screenshot

Starting URL: https://demoqa.com/automation-practice-form

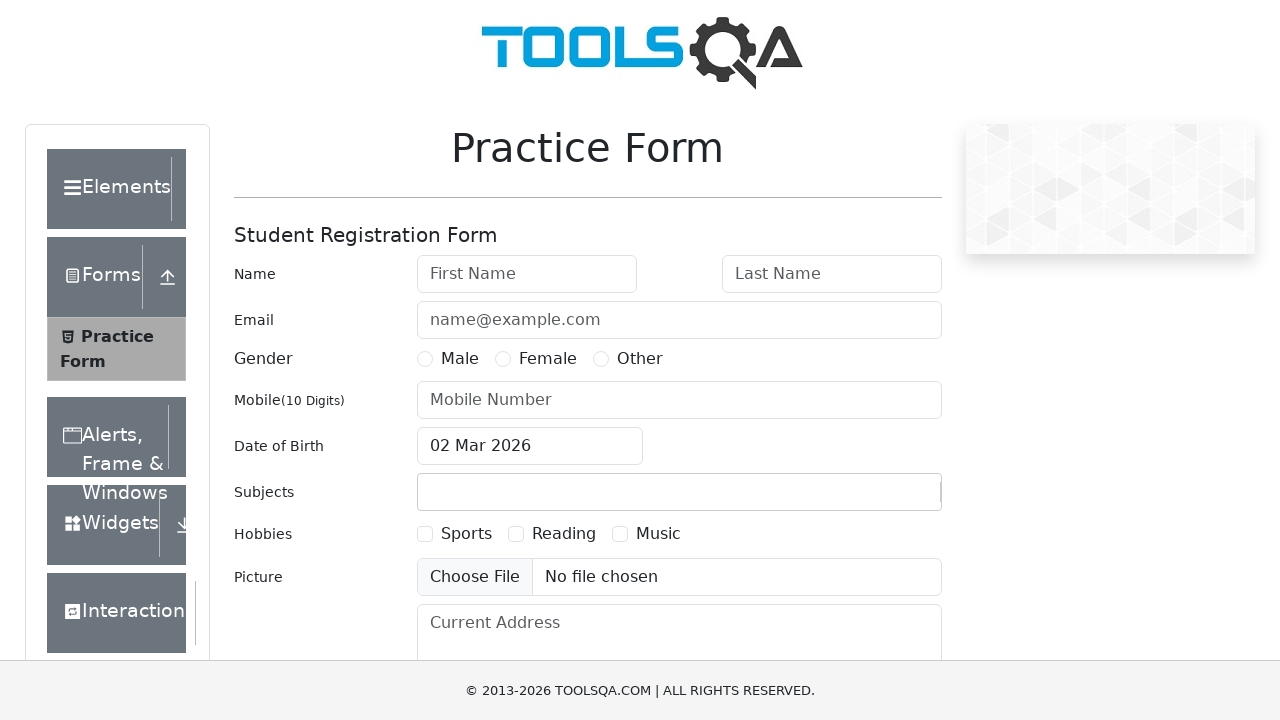

Waited for image elements to load on the DemoQA automation practice form page
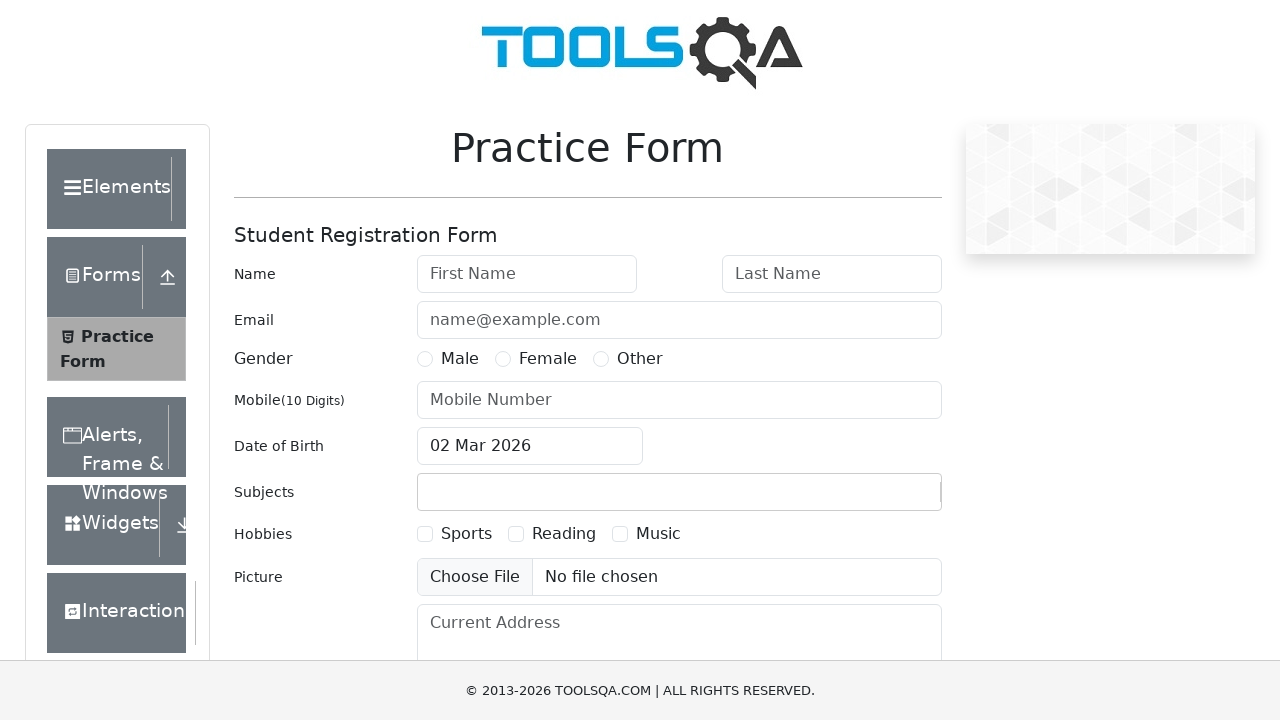

Found all image elements on the page
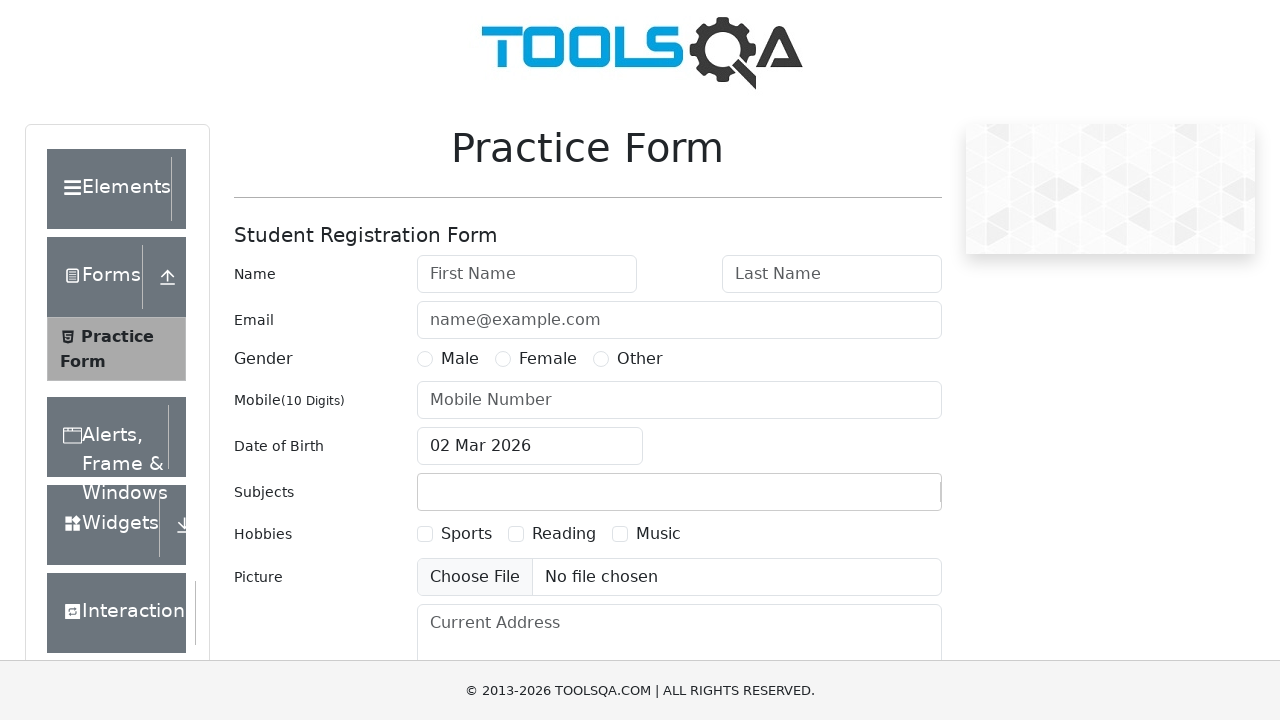

Took final screenshot of the practice form page with all images visible
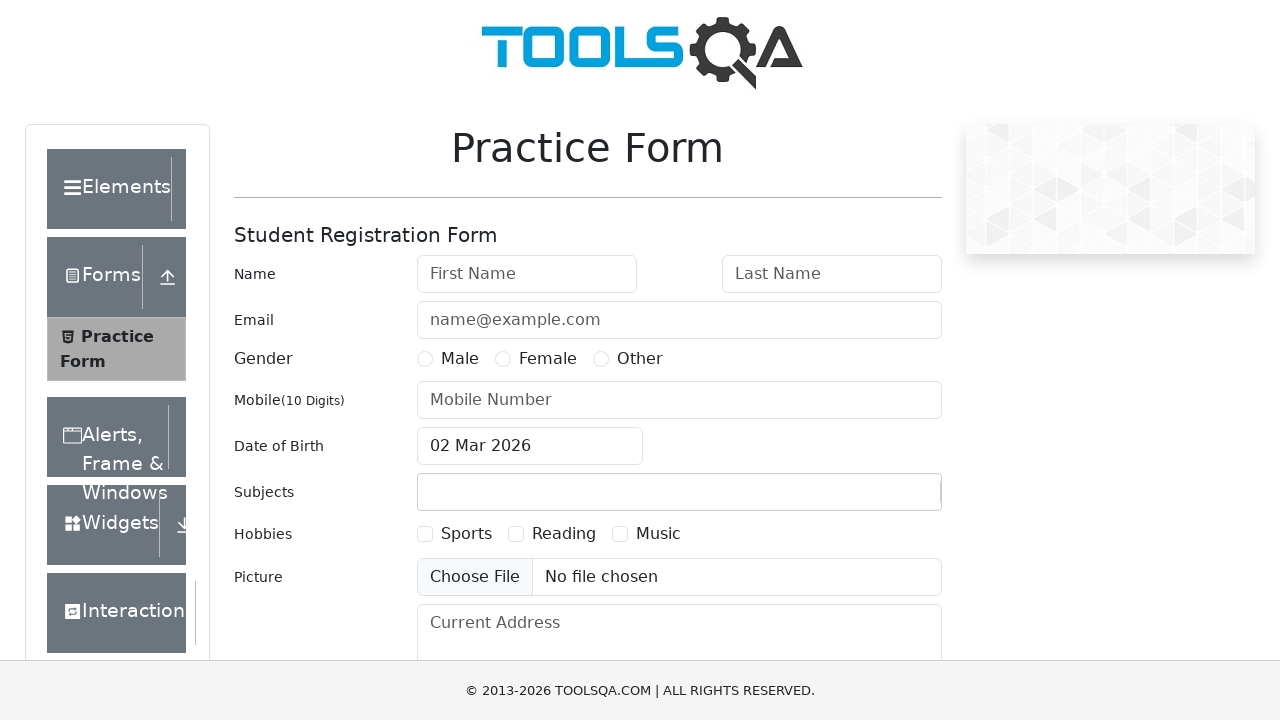

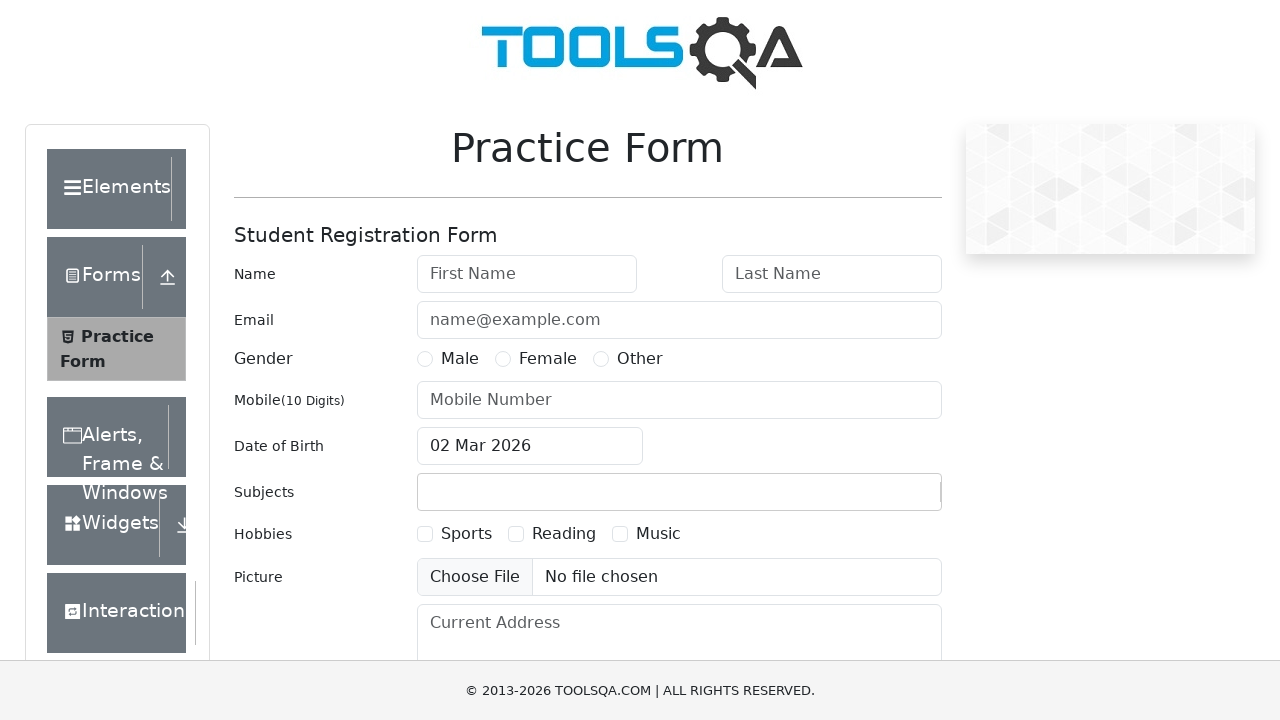